Tests window/tab switching by clicking a link to open a new tab, switching to it, verifying the title, then switching back

Starting URL: https://the-internet.herokuapp.com/windows

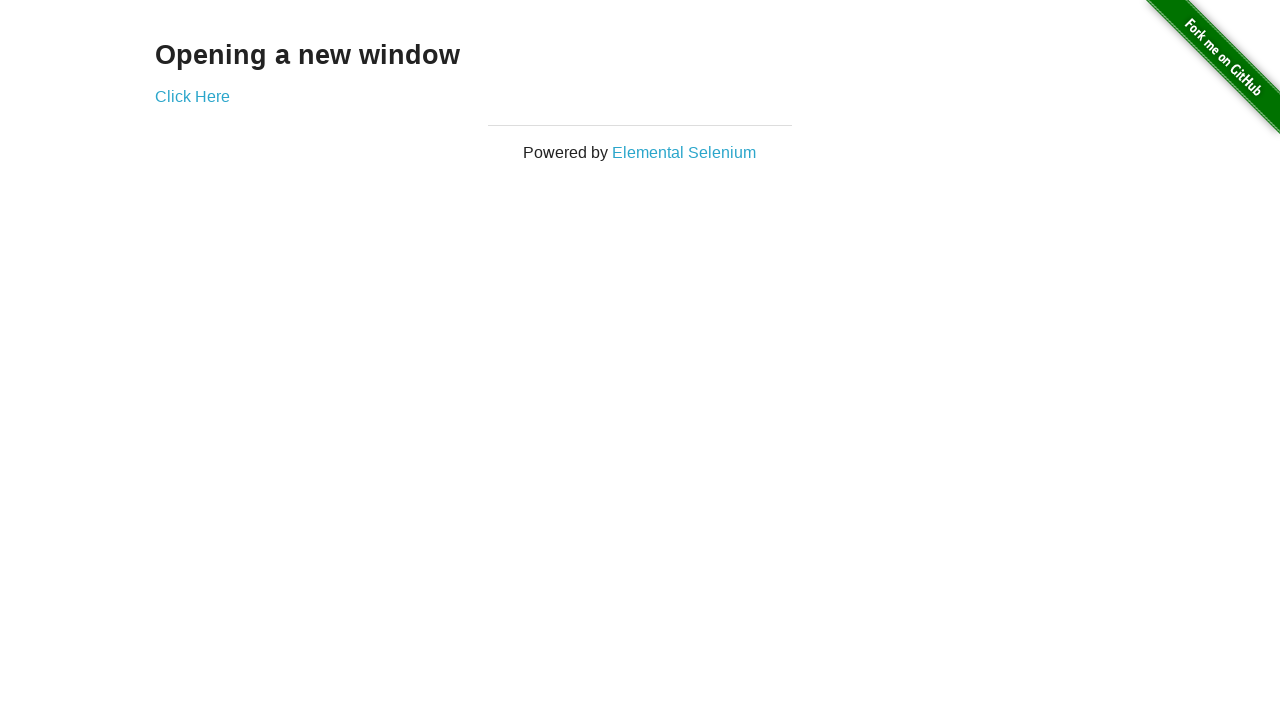

Clicked 'Click Here' link to open new tab at (192, 96) on text=Click Here
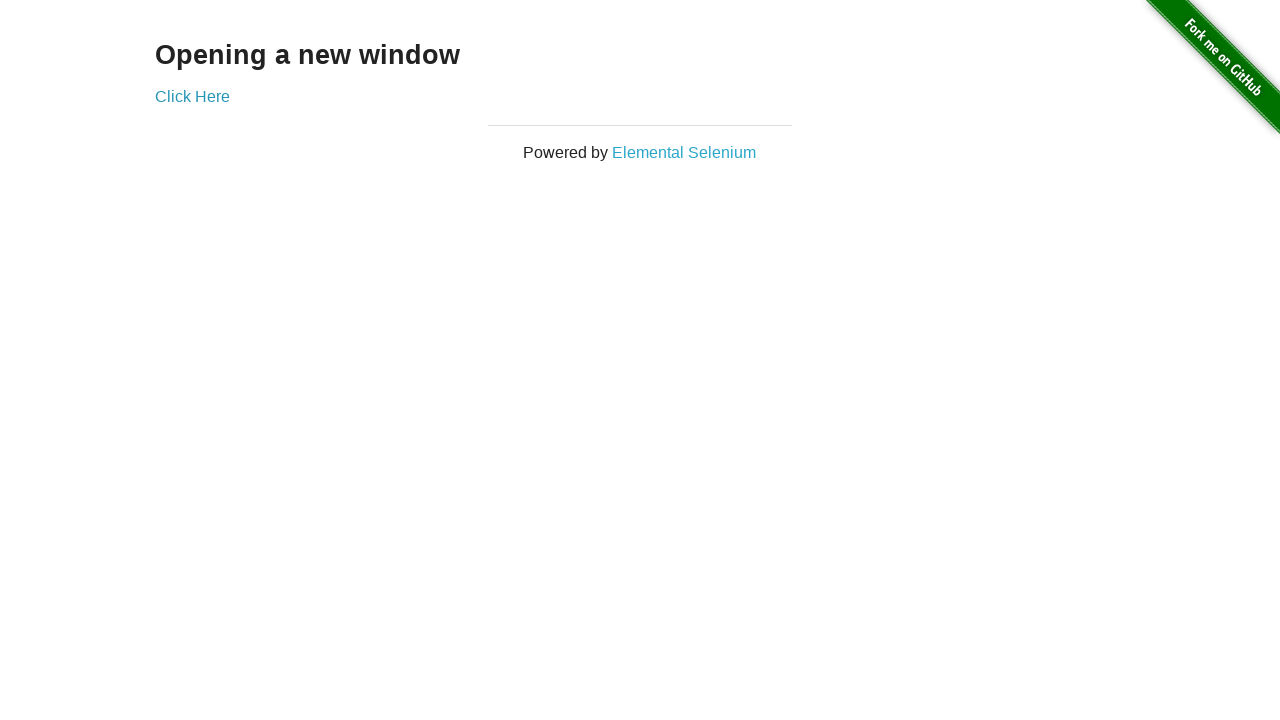

New tab opened and page object obtained
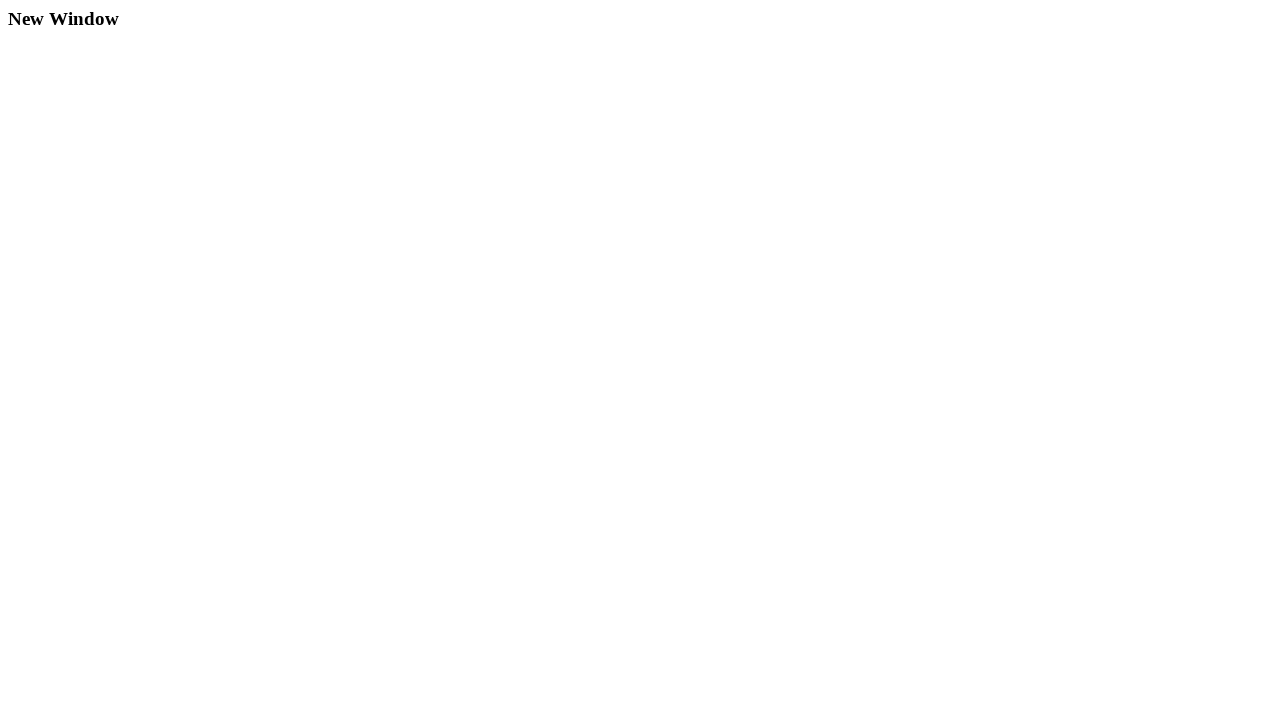

New tab page loaded completely
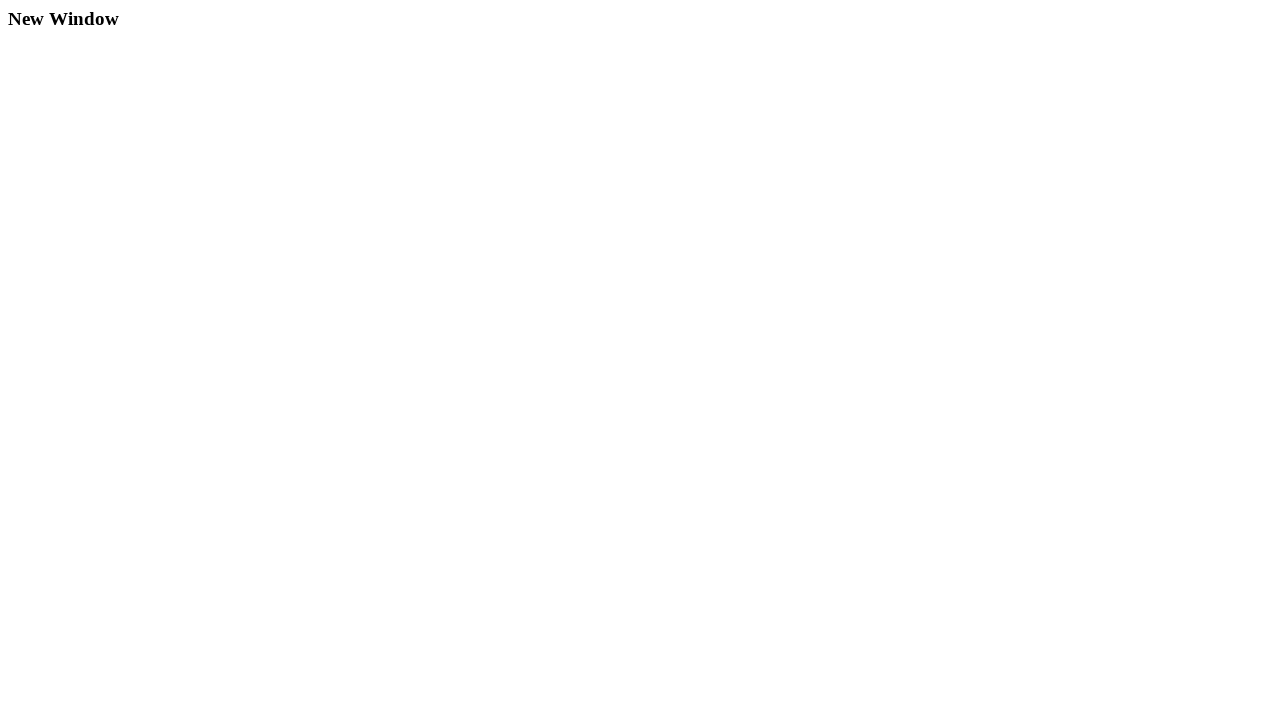

Verified new tab title is 'New Window'
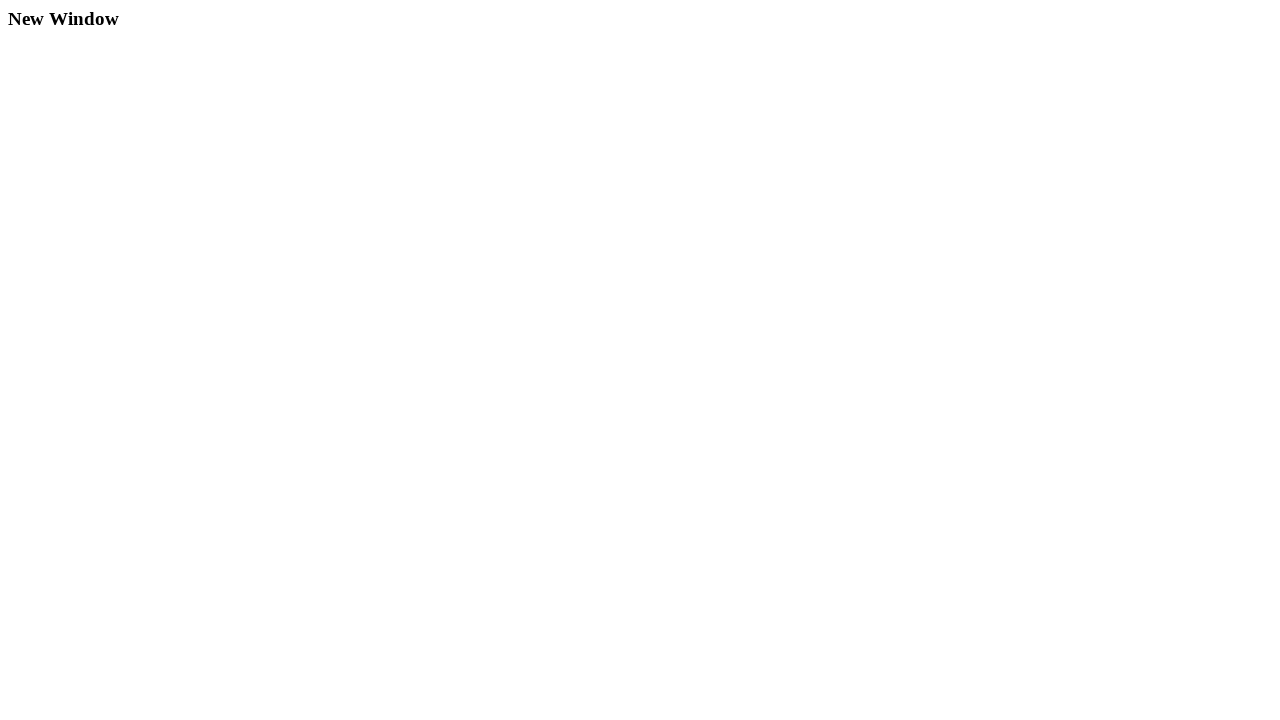

Verified original tab title is 'The Internet'
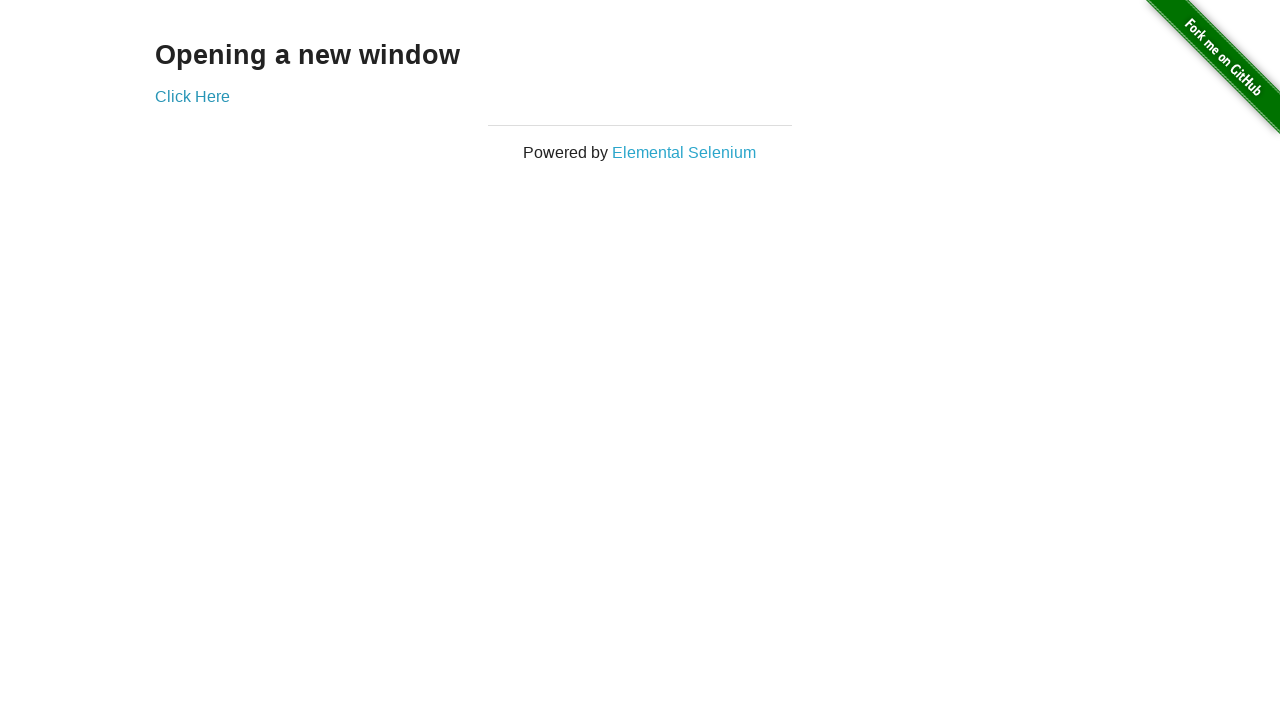

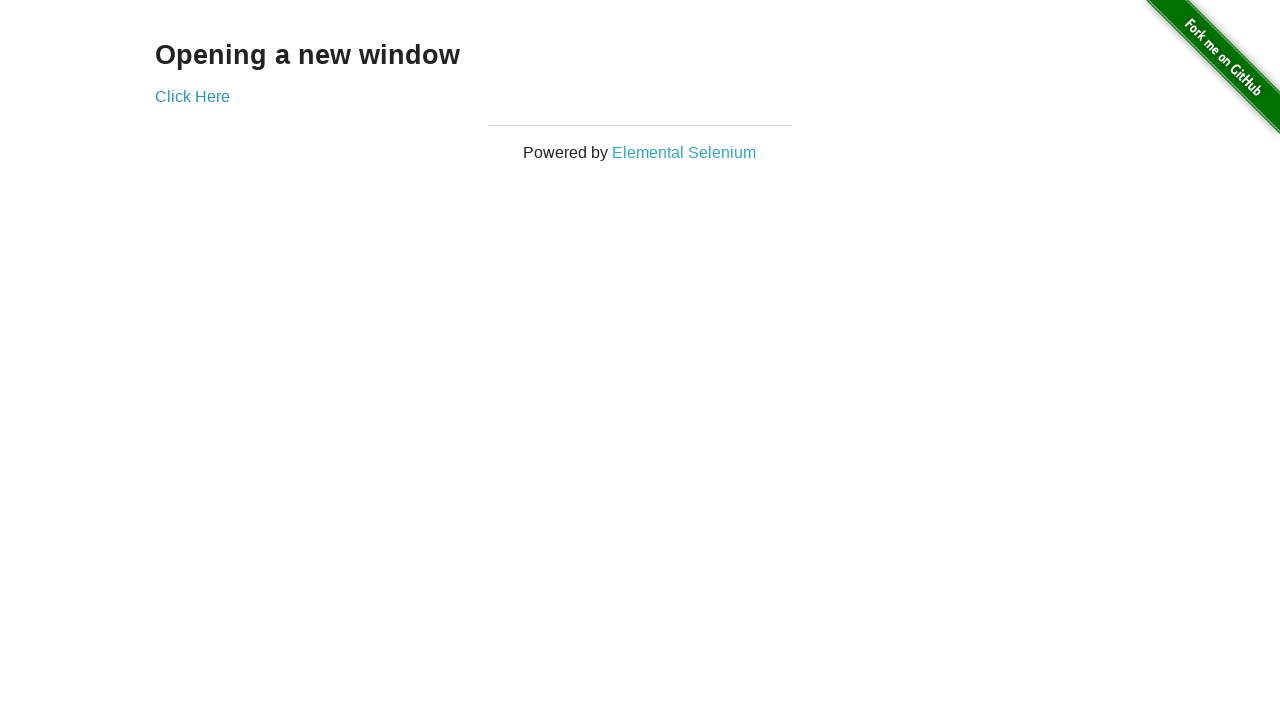